Tests navigation on MetLife website by clicking on the SOLUTIONS tab and then selecting the Dental link from the dropdown menu.

Starting URL: https://www.metlife.com/

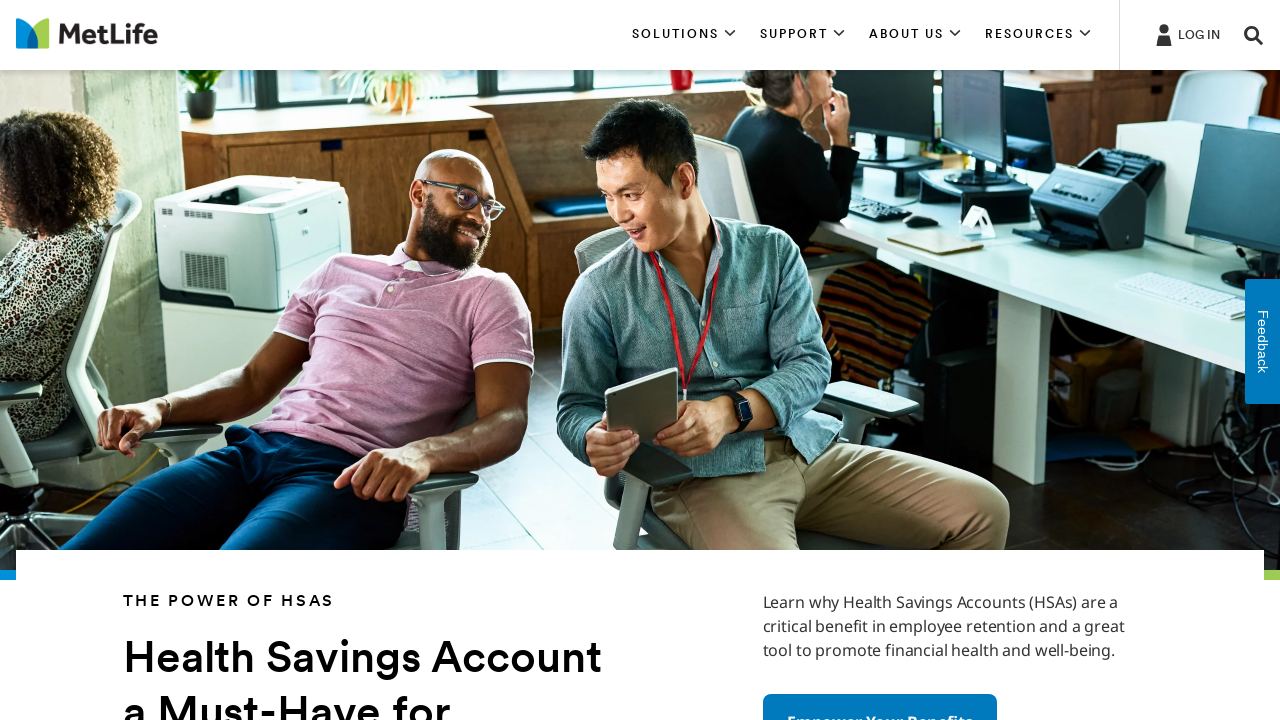

SOLUTIONS tab element loaded and attached to DOM
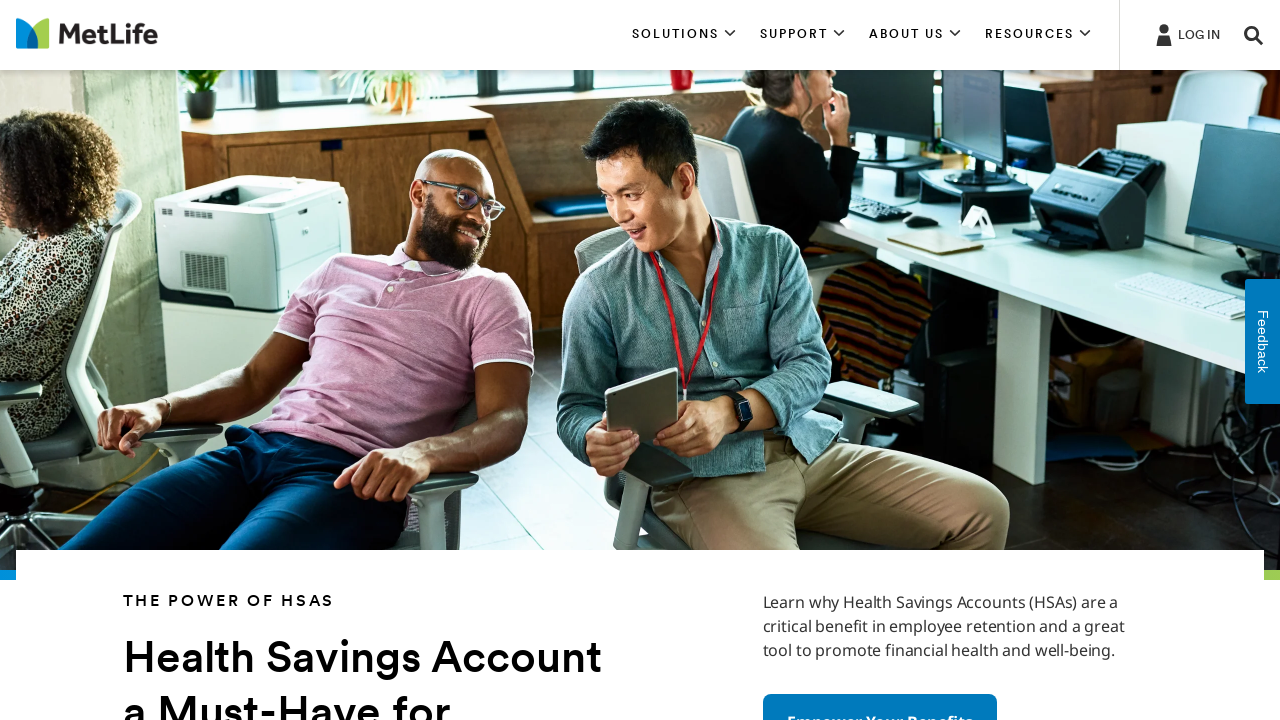

Clicked on SOLUTIONS tab at (684, 35) on xpath=//*[contains(text(), 'SOLUTIONS')] >> nth=0
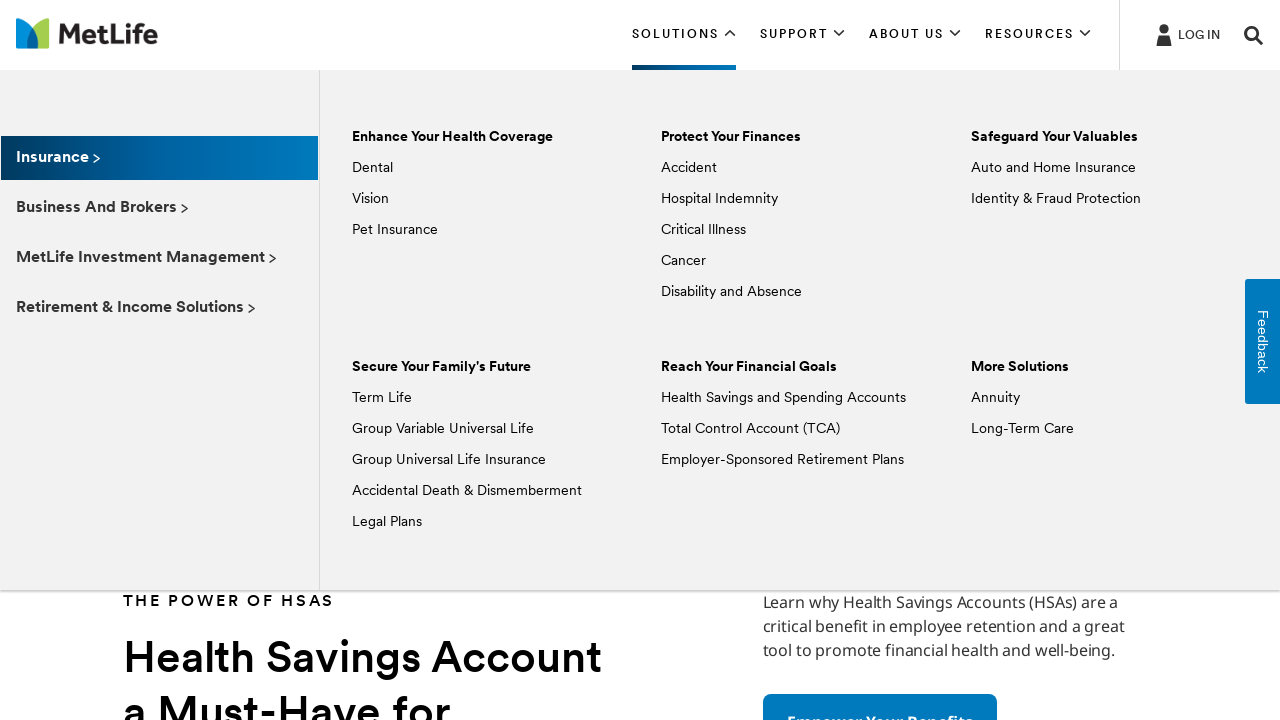

Dental link element loaded in dropdown menu
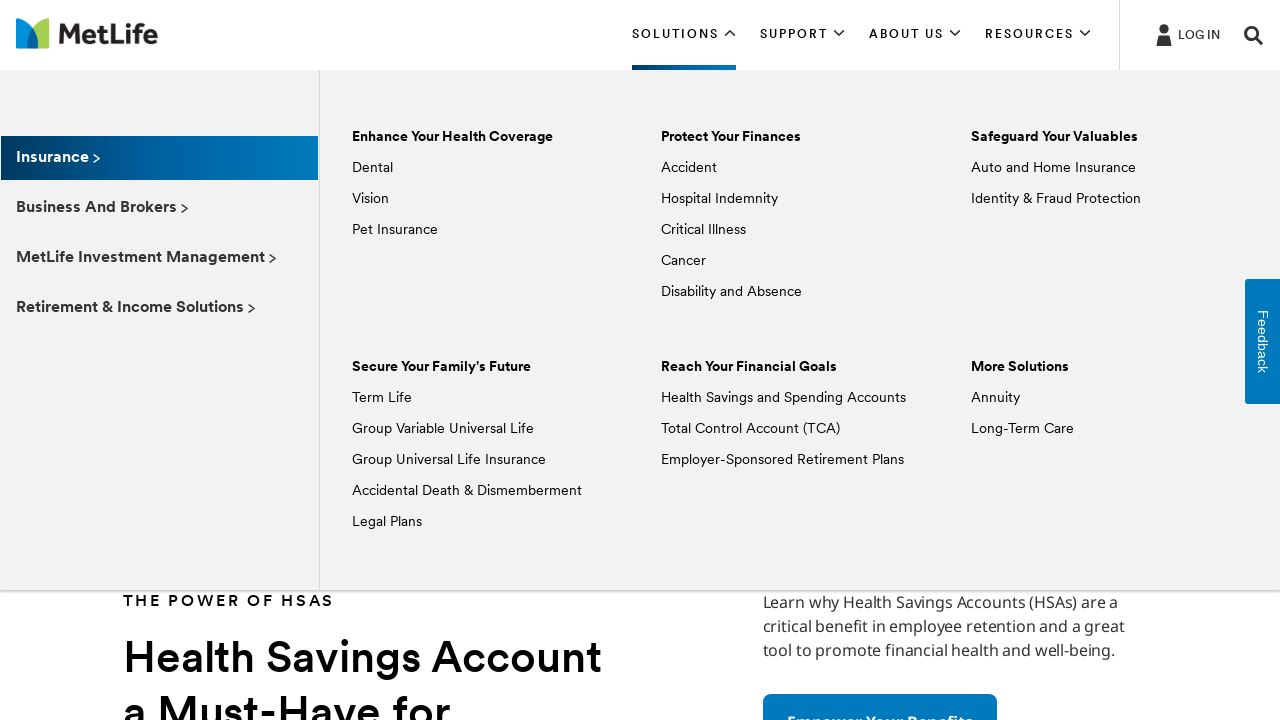

Clicked on Dental link from SOLUTIONS dropdown menu at (372, 168) on xpath=//*[text() = 'Dental']
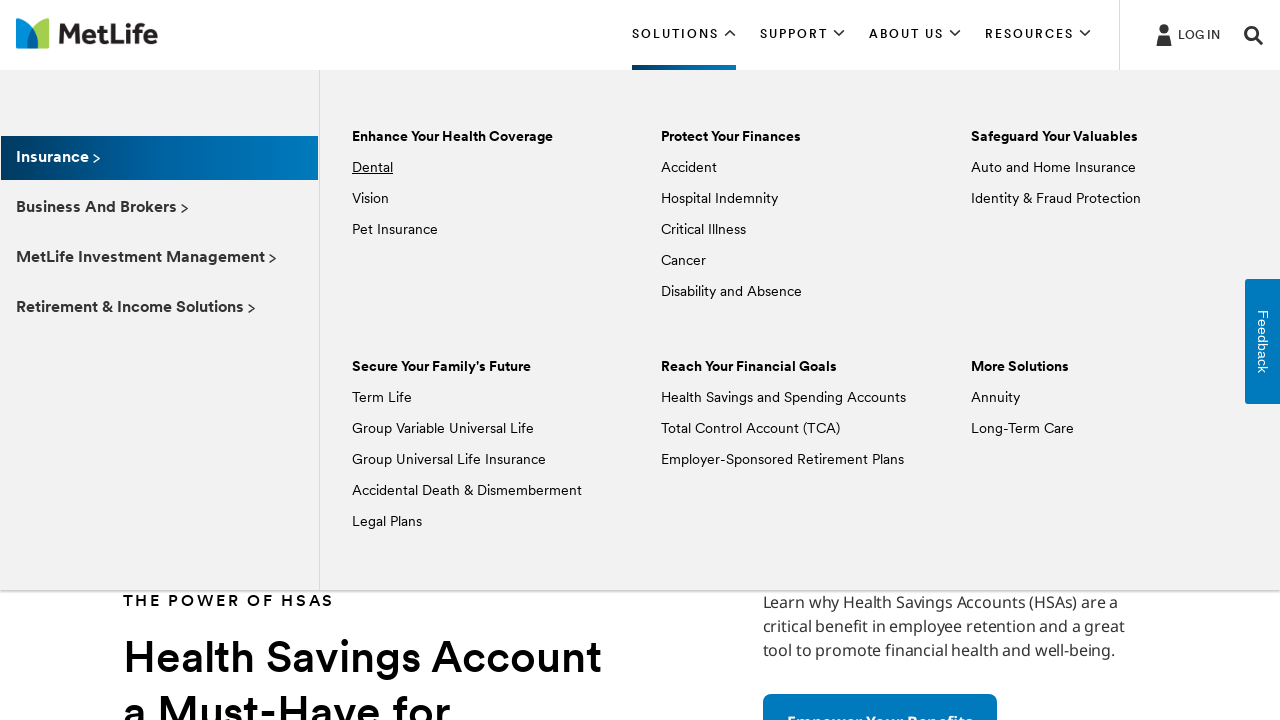

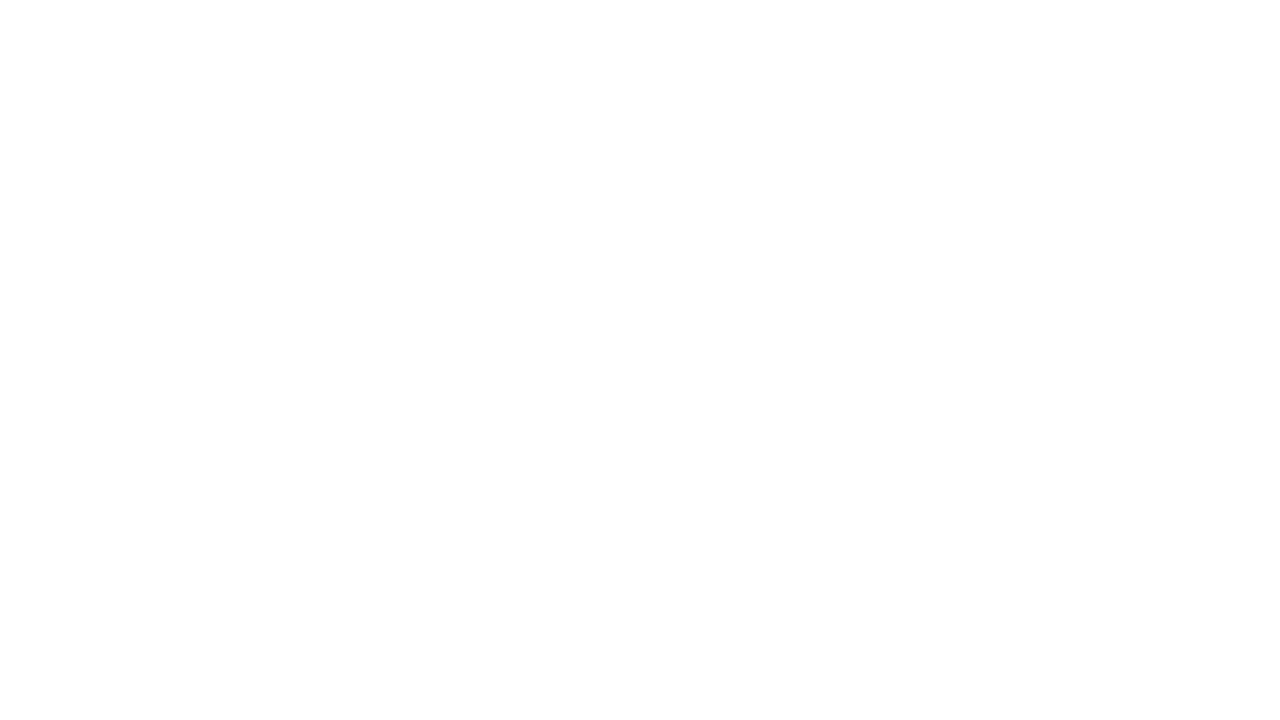